Tests that the Rent-A-Cat page contains both Rent and Return buttons

Starting URL: https://cs1632.appspot.com/

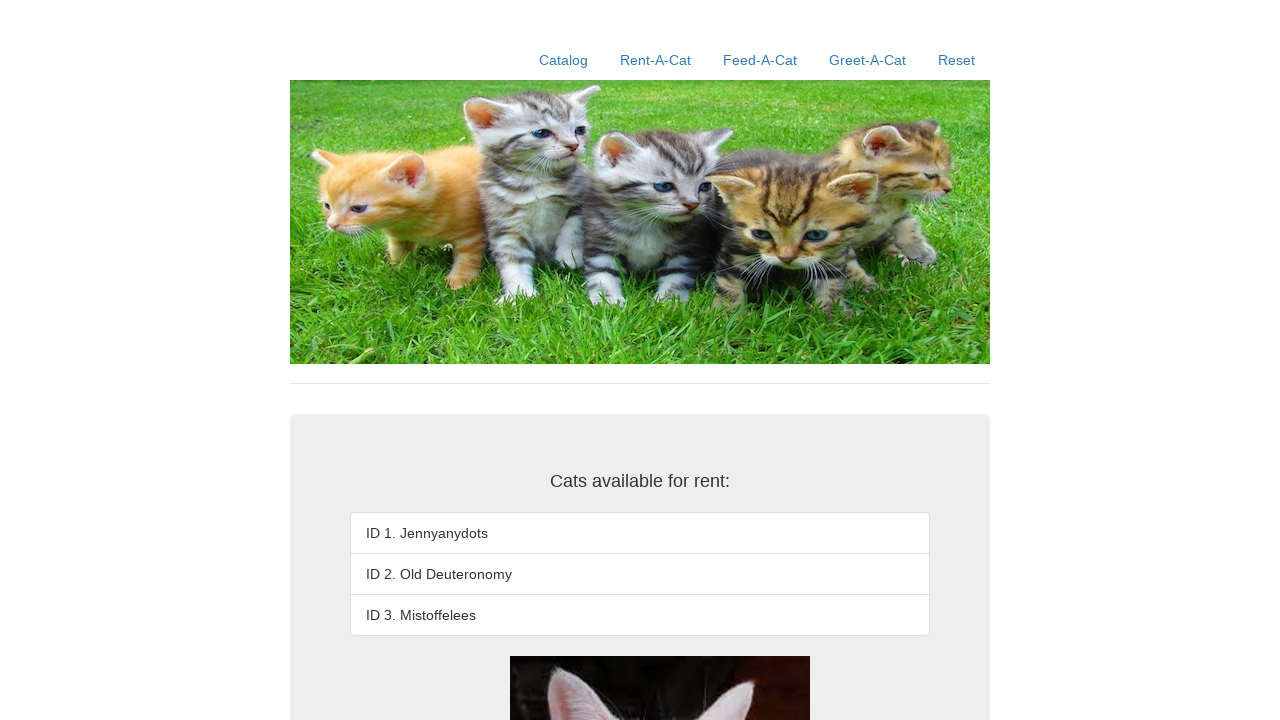

Clicked Rent-A-Cat link at (656, 60) on a:text('Rent-A-Cat')
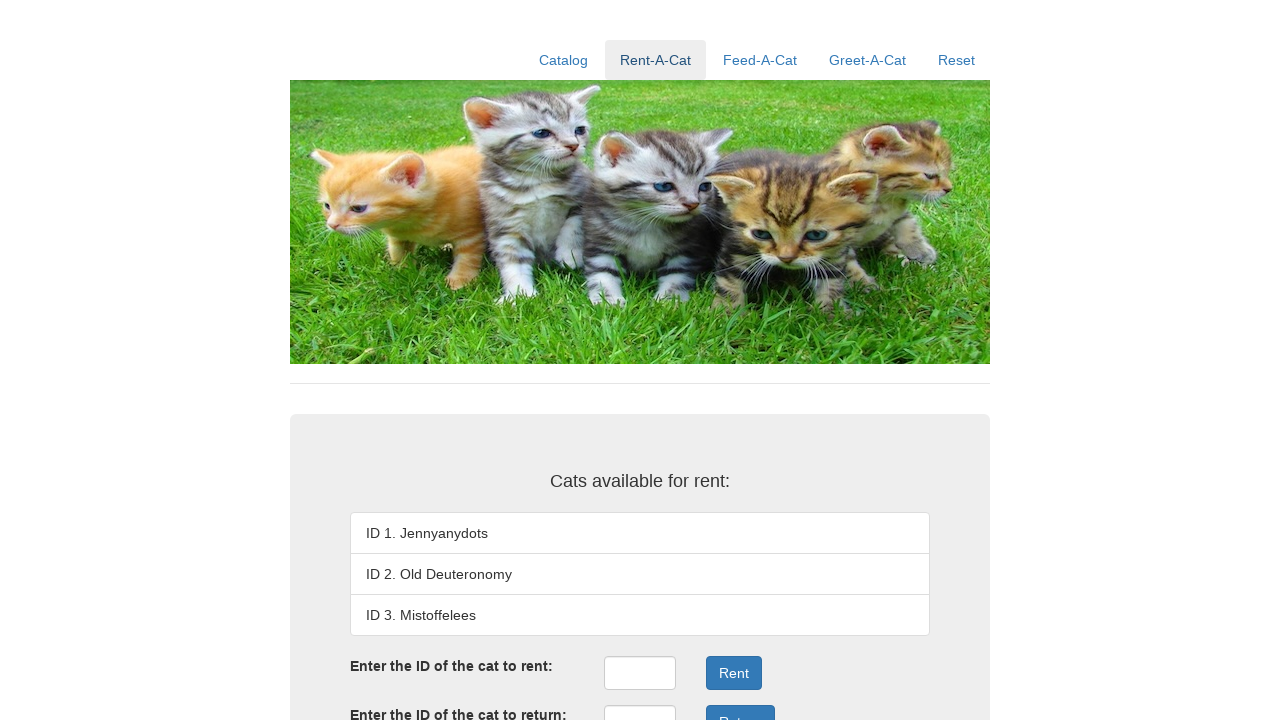

Rent button selector loaded
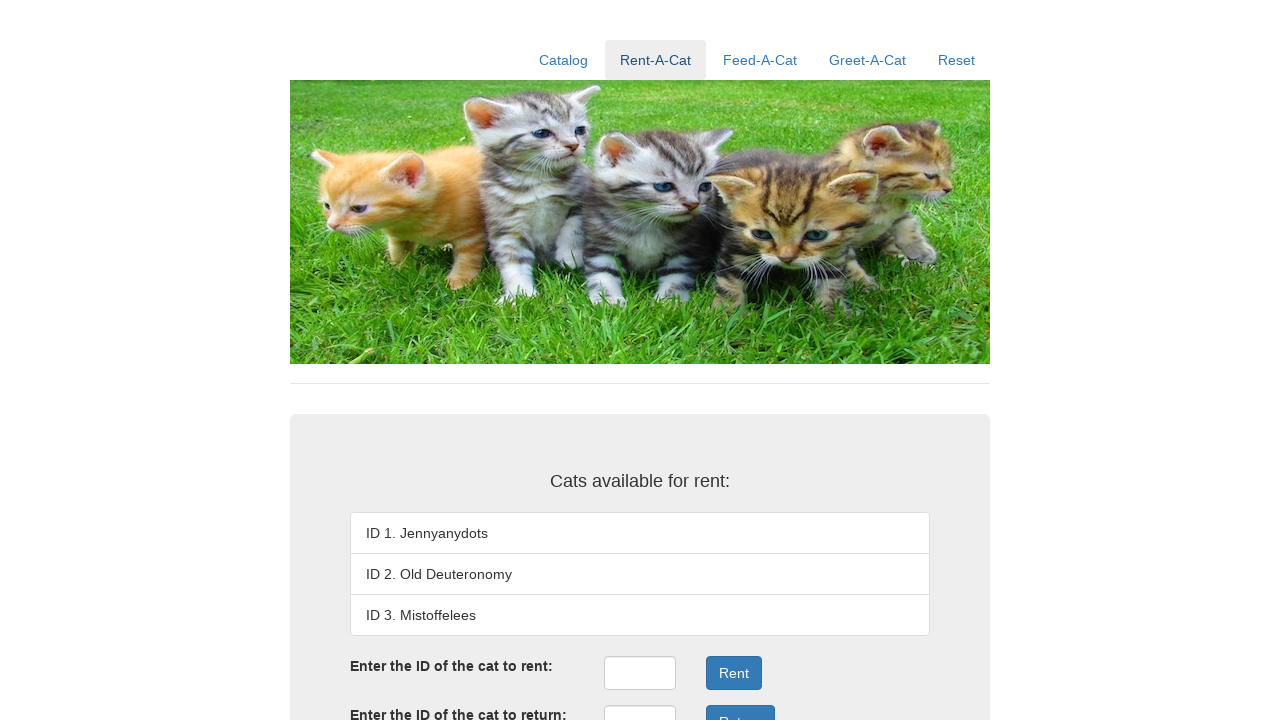

Verified Rent button exists on Rent-A-Cat page
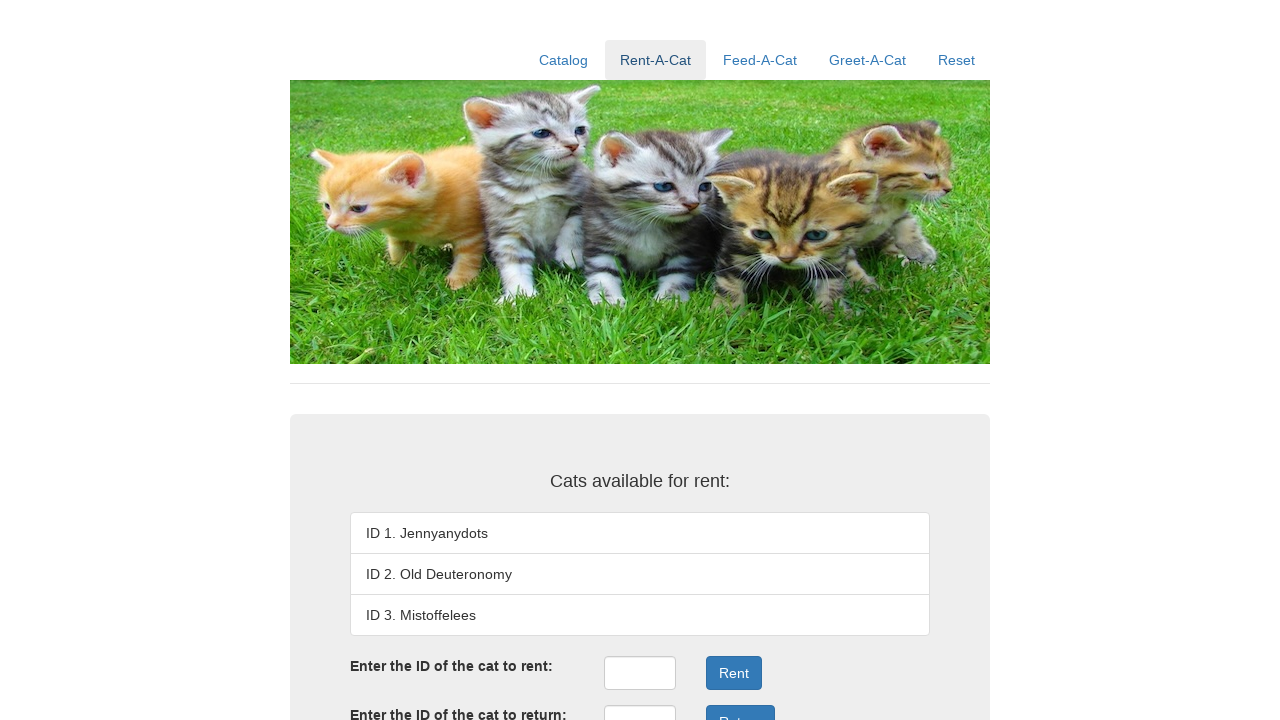

Verified Return button exists on Rent-A-Cat page
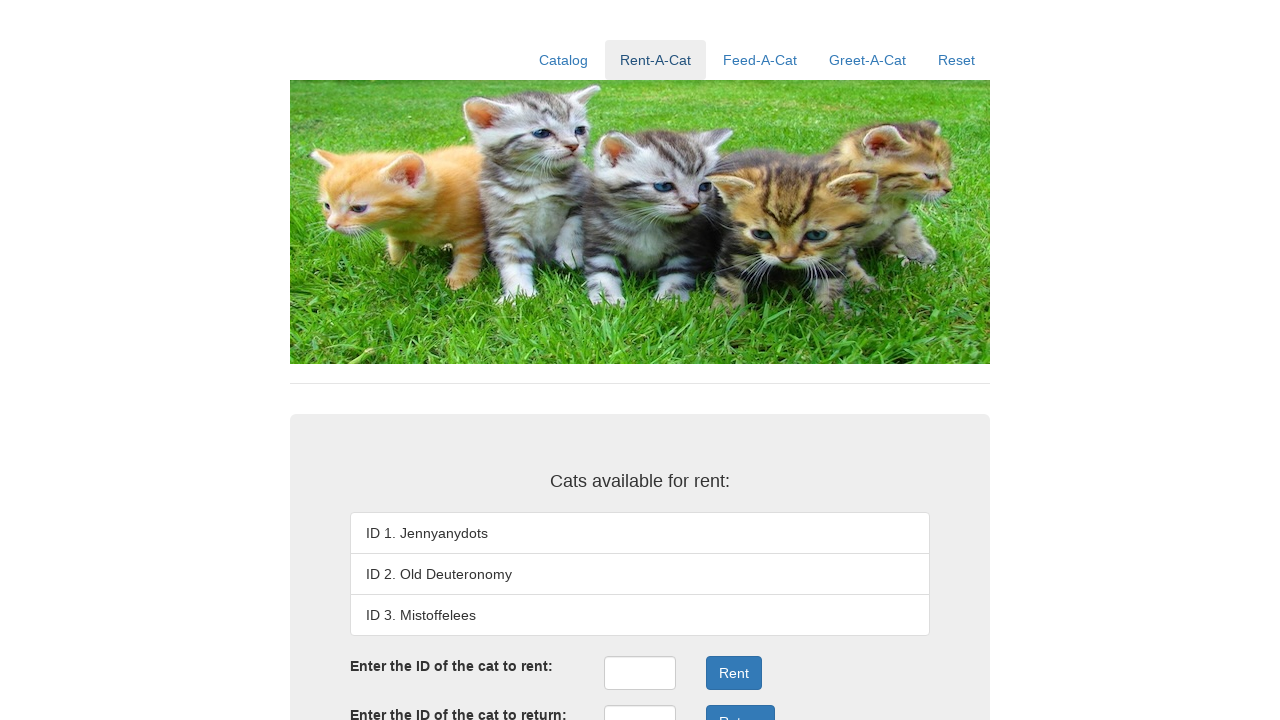

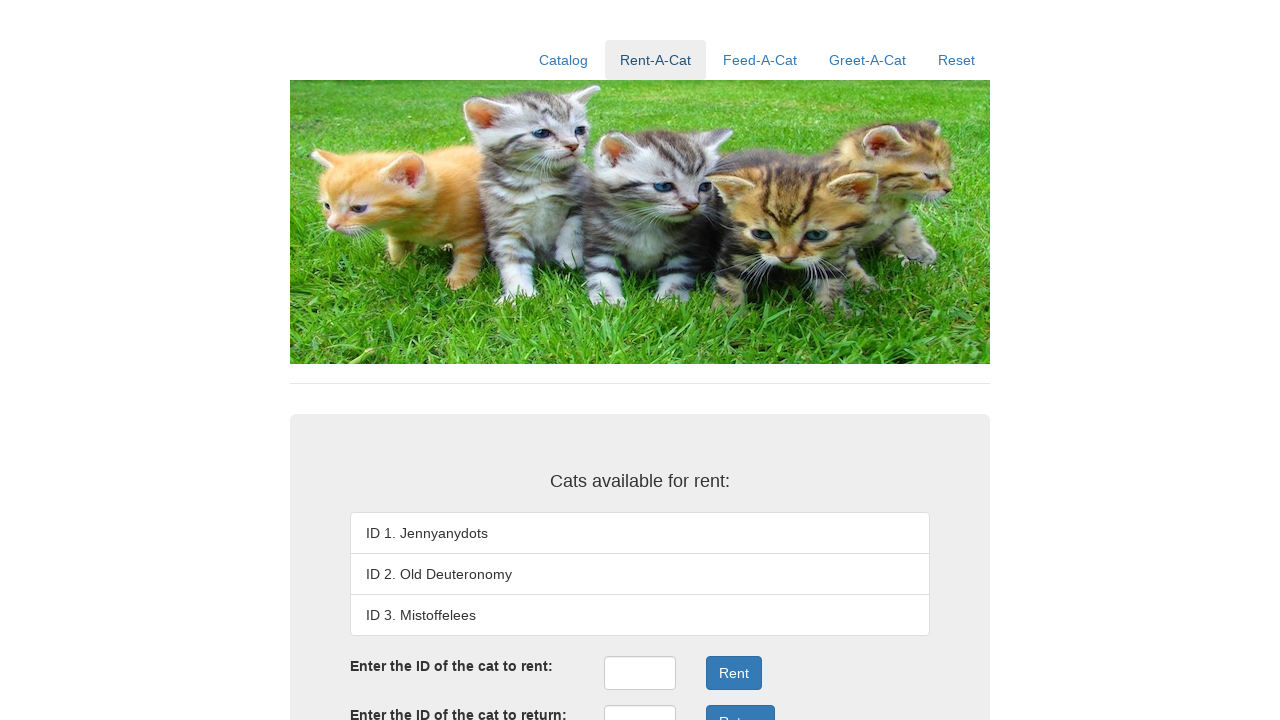